Tests modal dialog closure by dispatching Escape key event via JavaScript

Starting URL: https://testpages.eviltester.com/styled/alerts/fake-alert-test.html

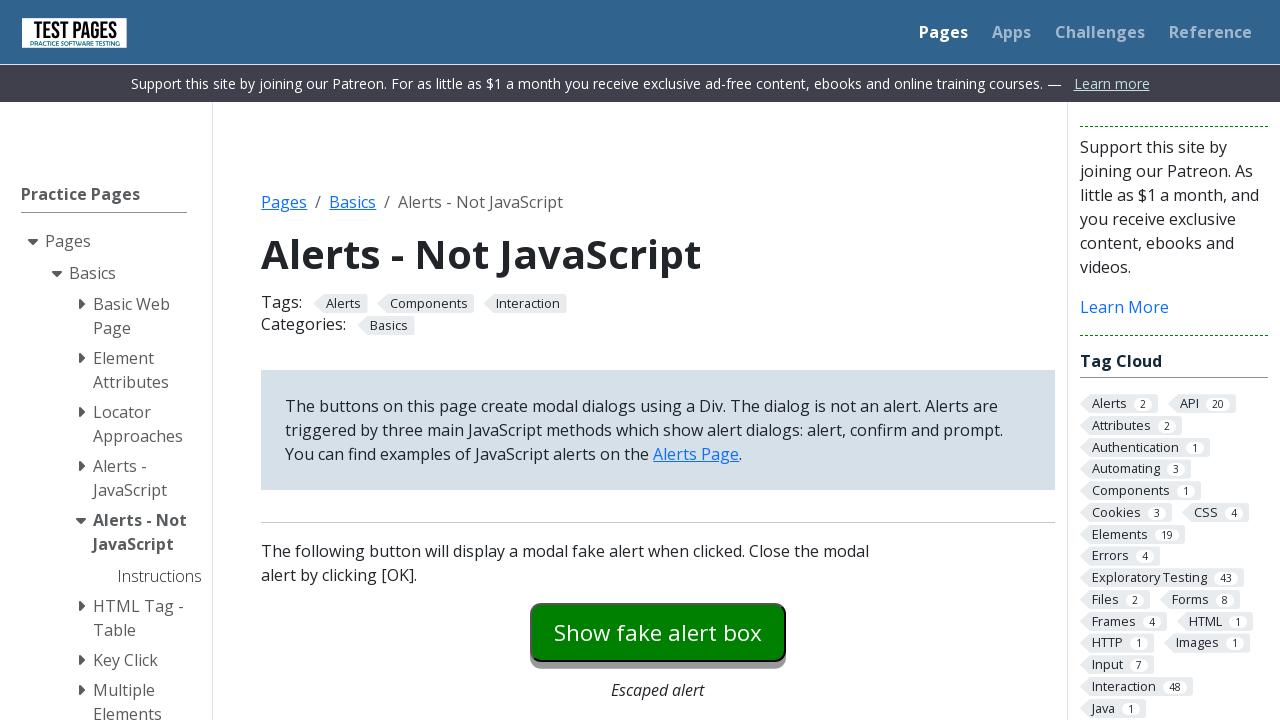

Clicked modal dialog button at (658, 360) on #modaldialog
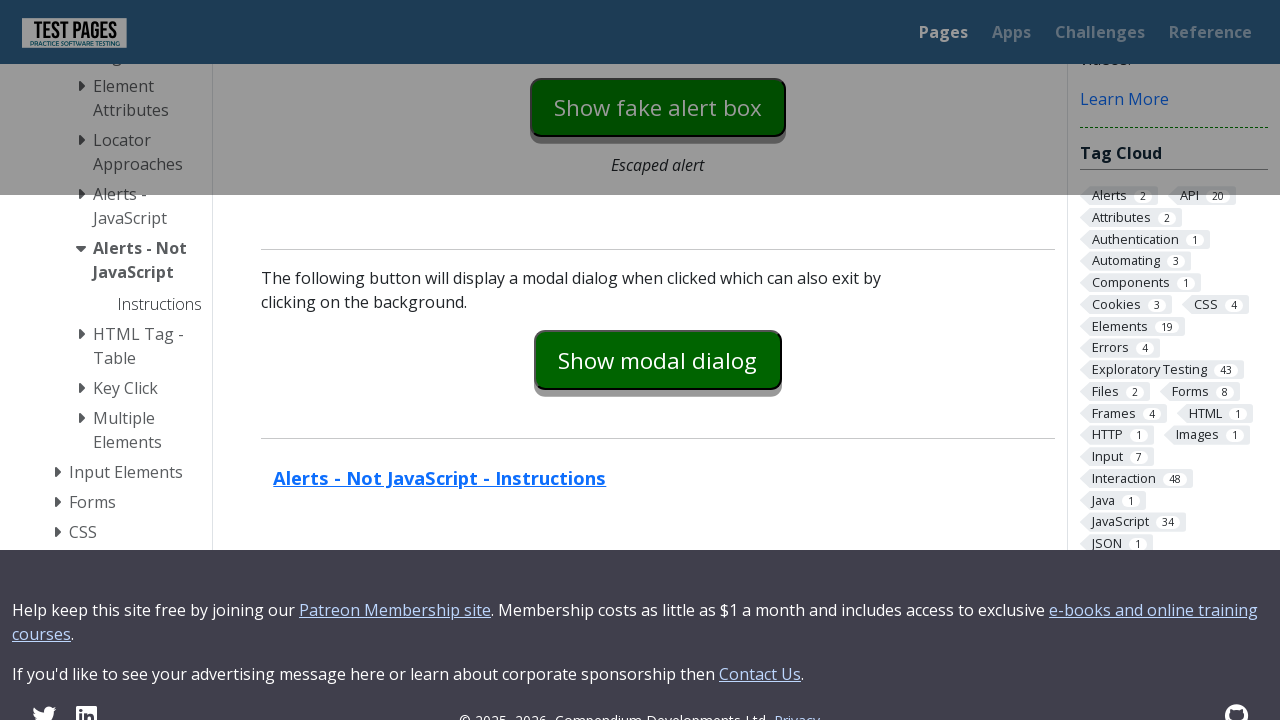

Modal dialog appeared
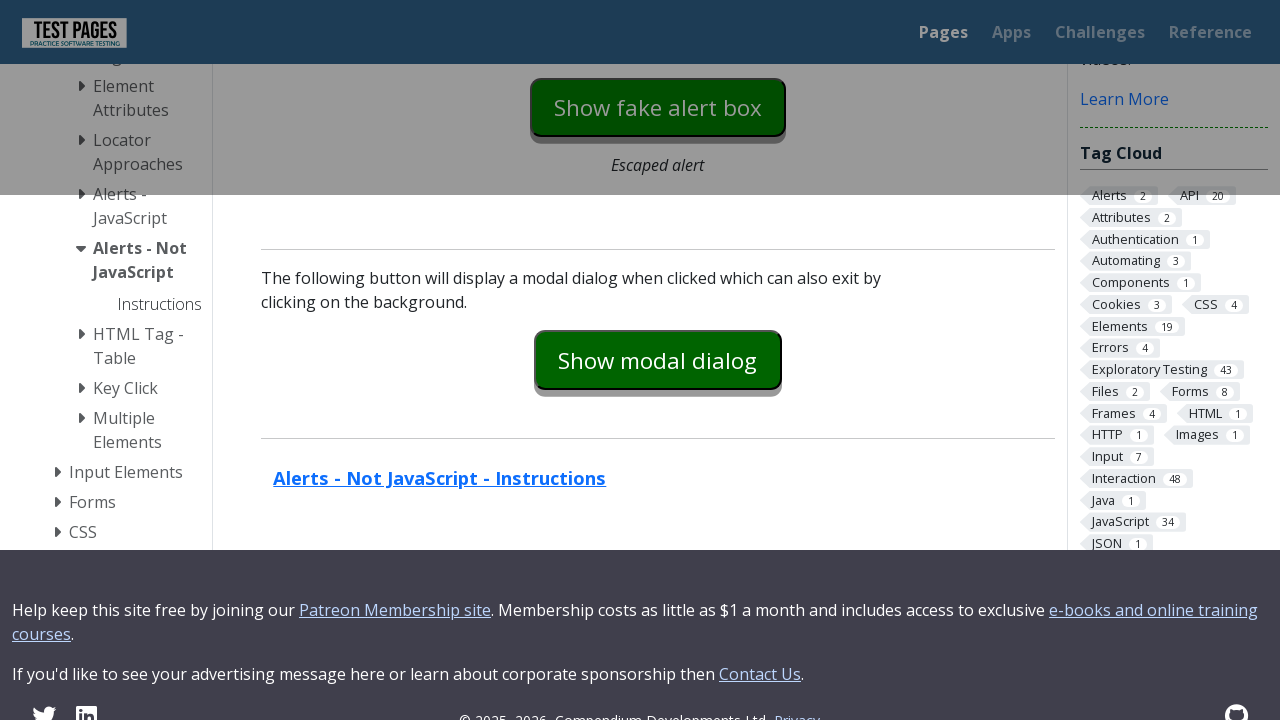

Dispatched Escape key event to document via JavaScript
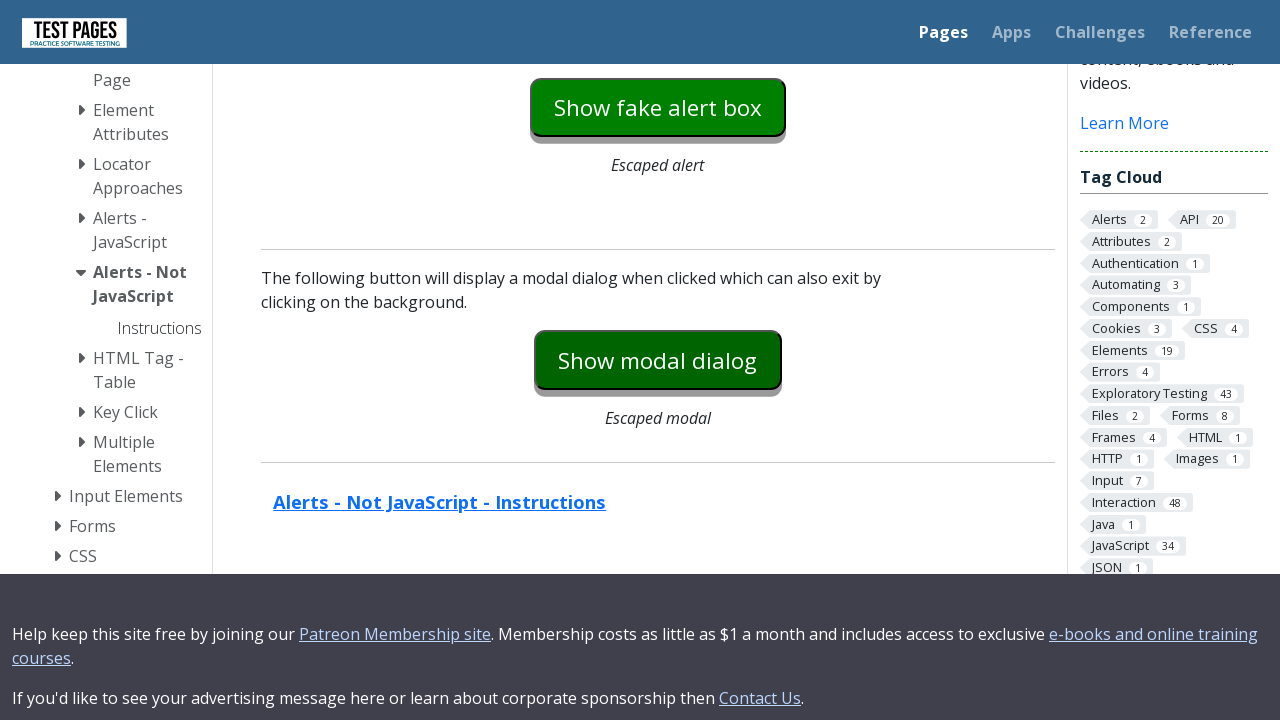

Modal dialog closed successfully
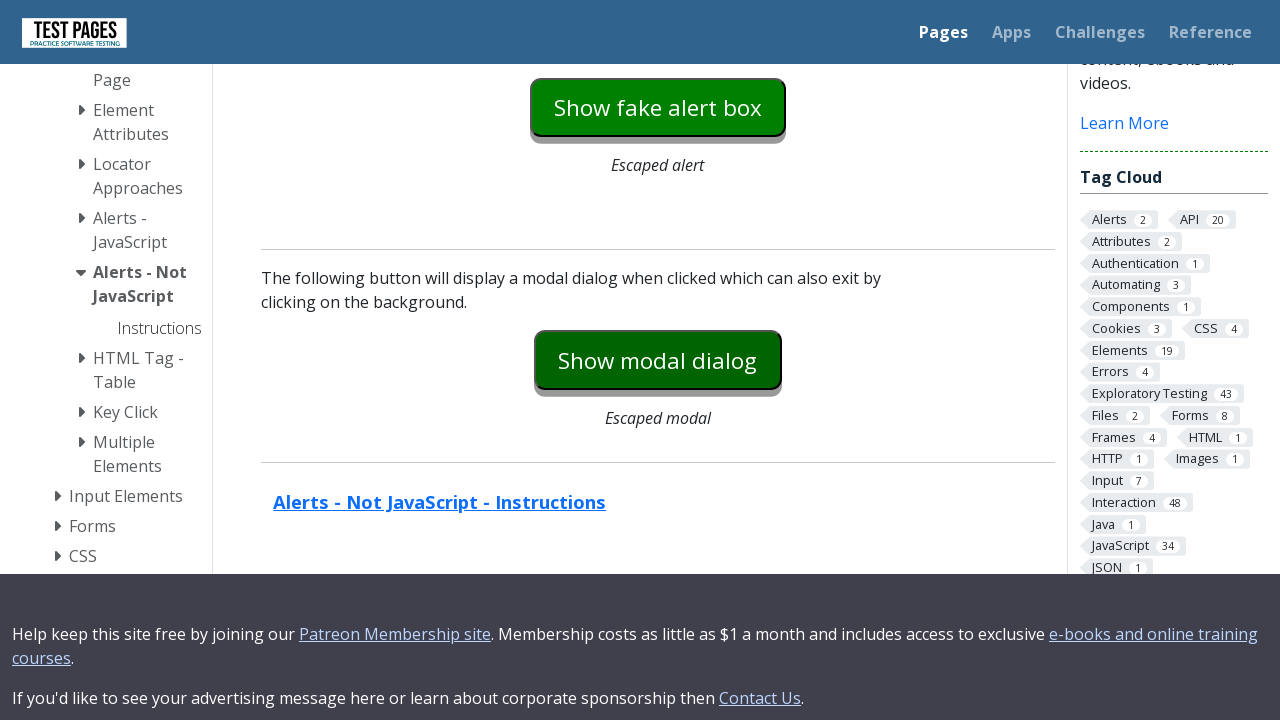

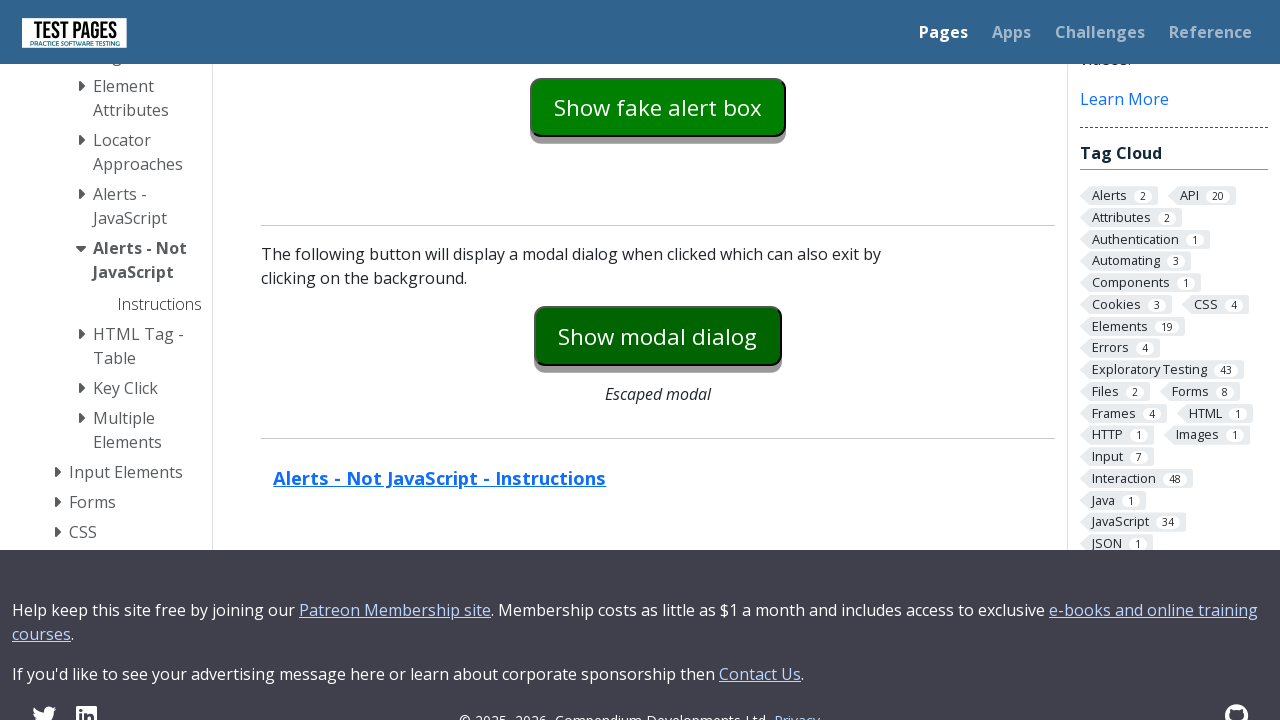